Tests dynamic content loading by clicking a Start button and waiting for the "Hello World!" element to become clickable before verifying its text.

Starting URL: https://the-internet.herokuapp.com/dynamic_loading/1

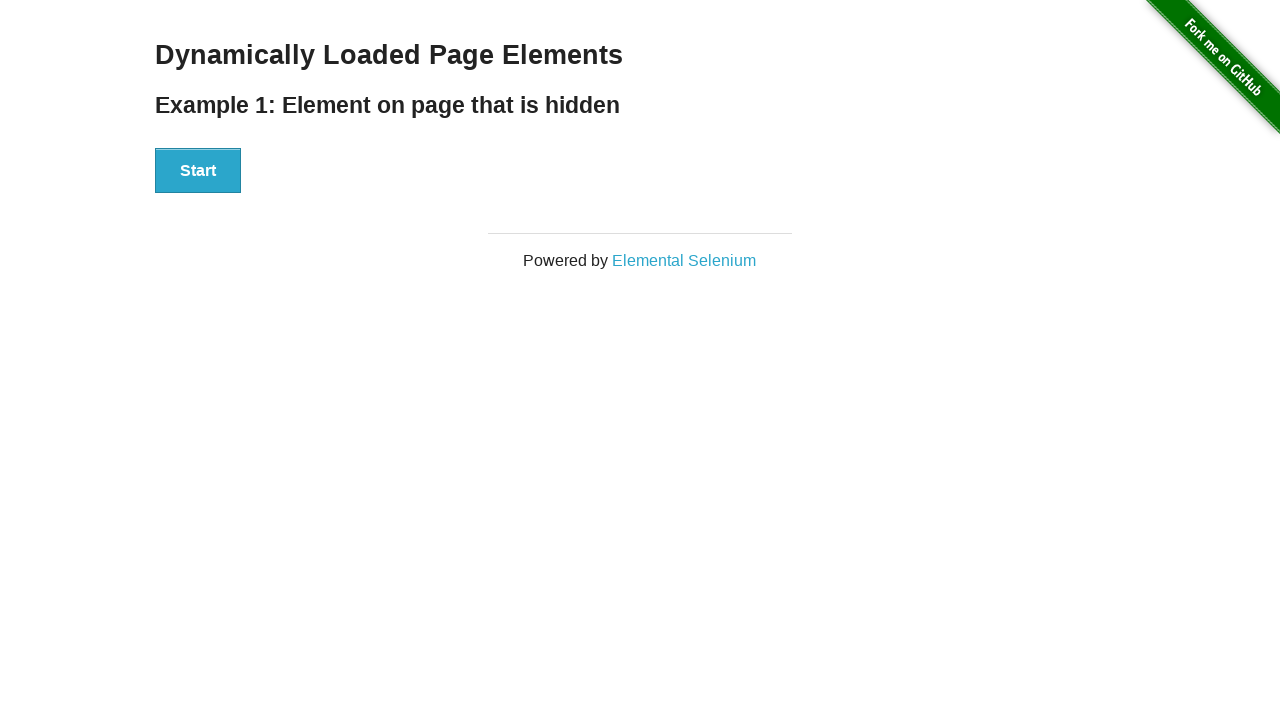

Clicked Start button to trigger dynamic content loading at (198, 171) on xpath=//div[@id='start']//button
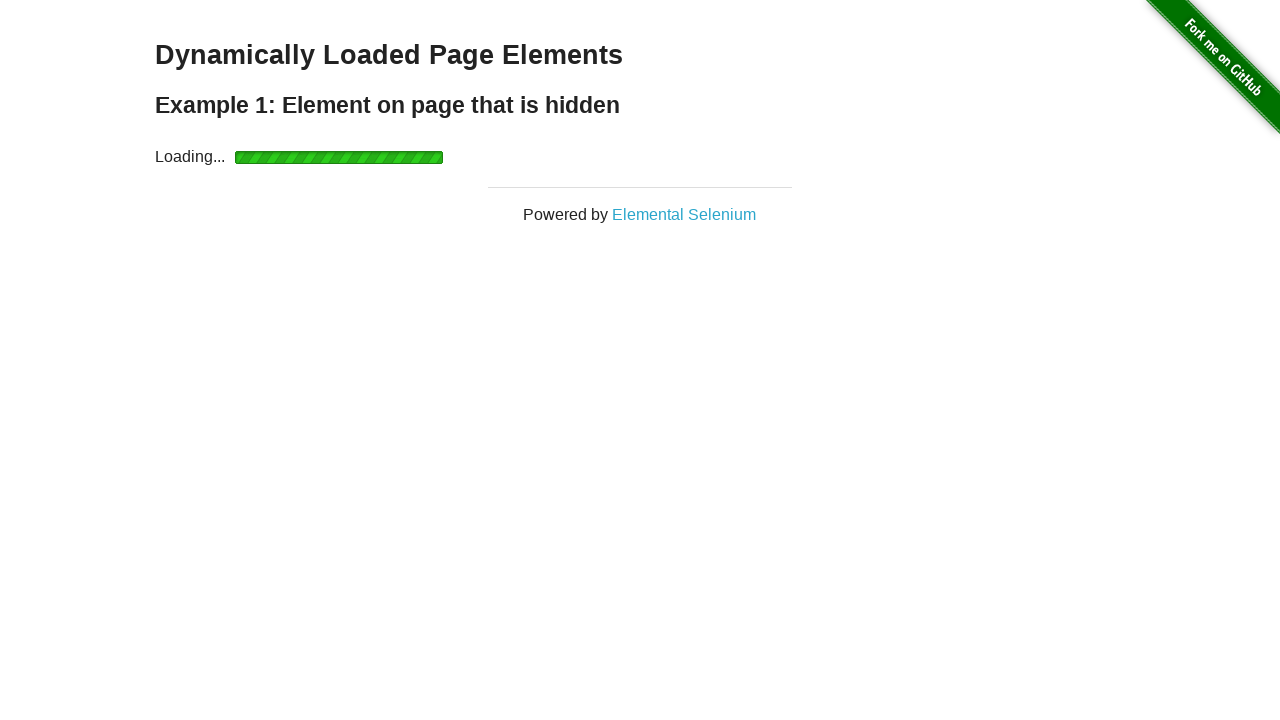

Located the 'Hello World!' element
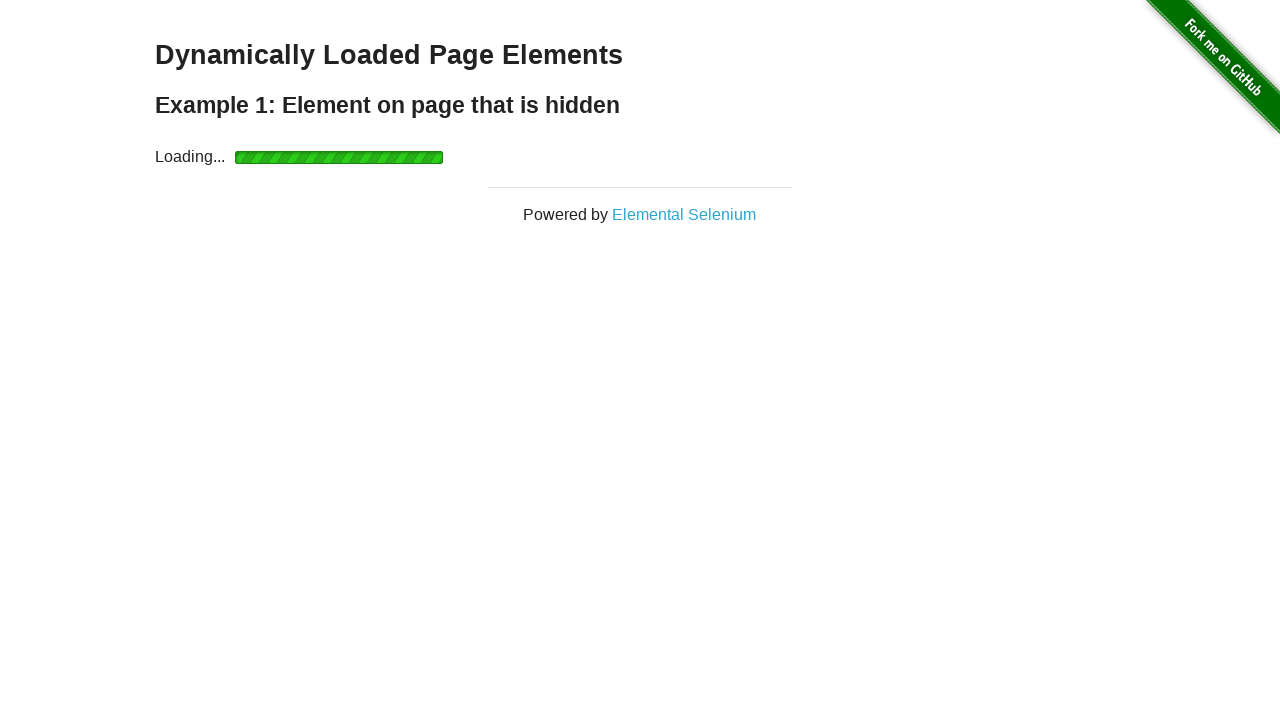

Waited for 'Hello World!' element to become visible
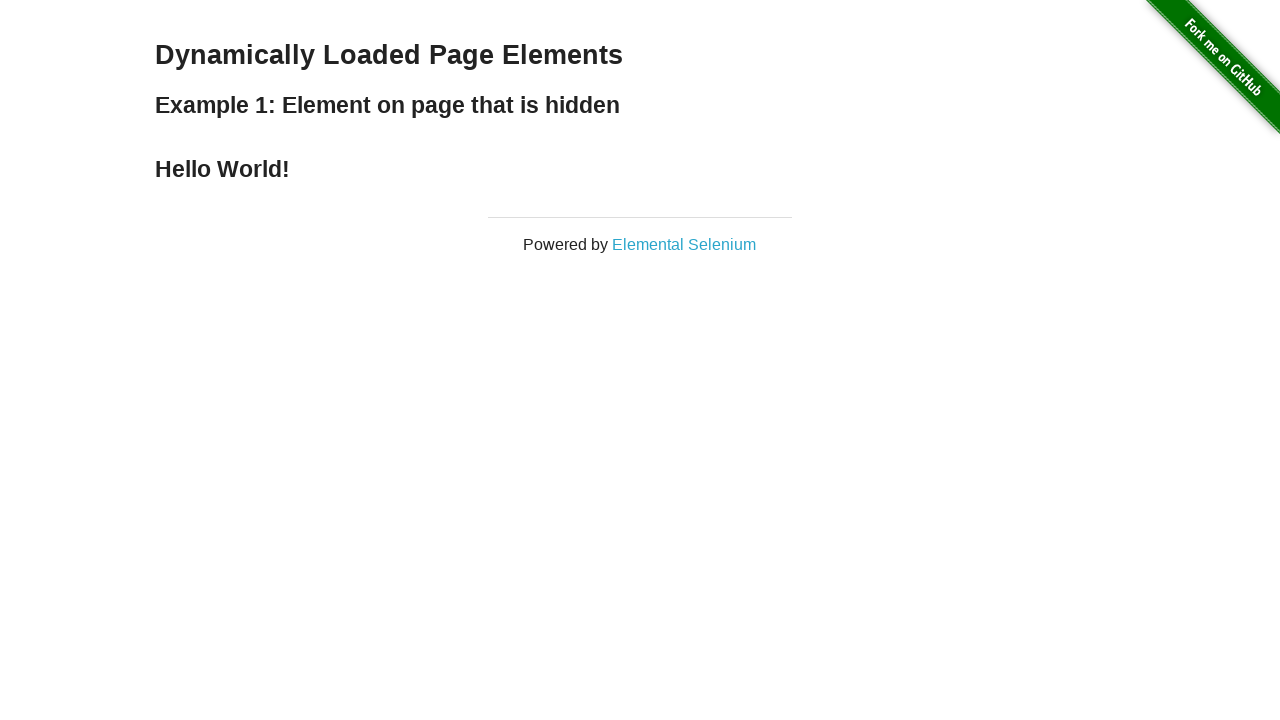

Verified that element text is 'Hello World!'
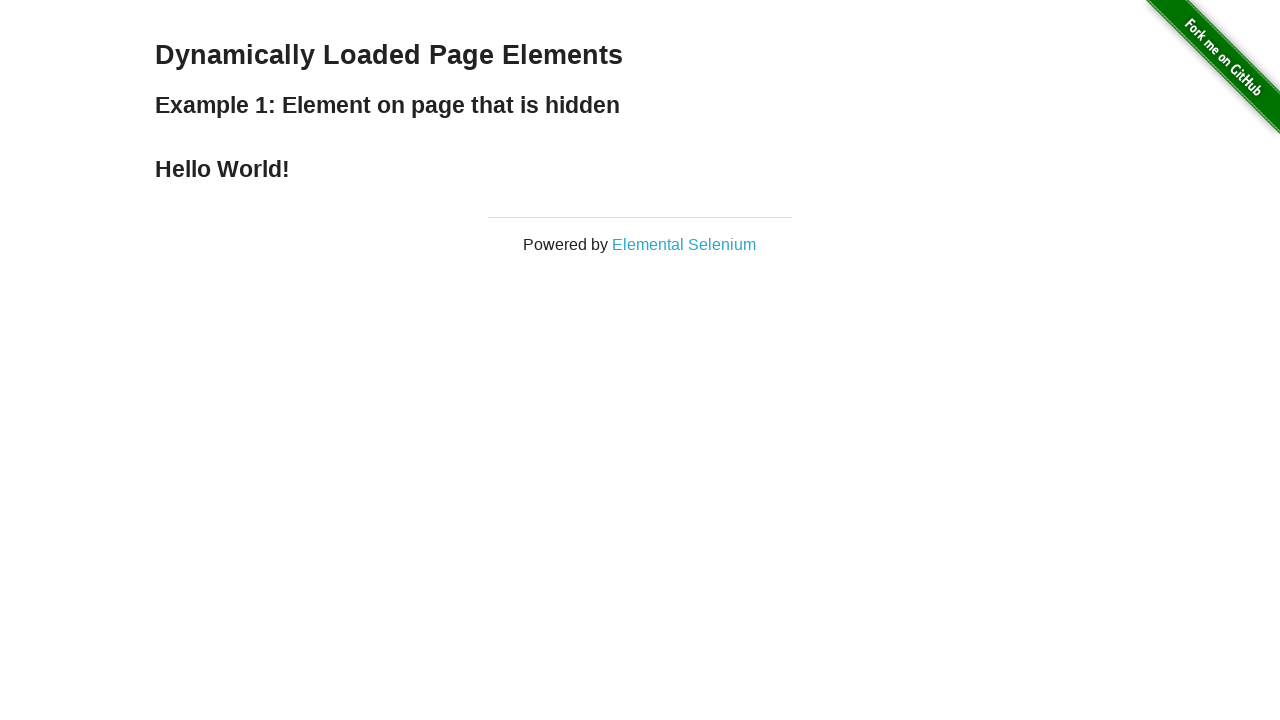

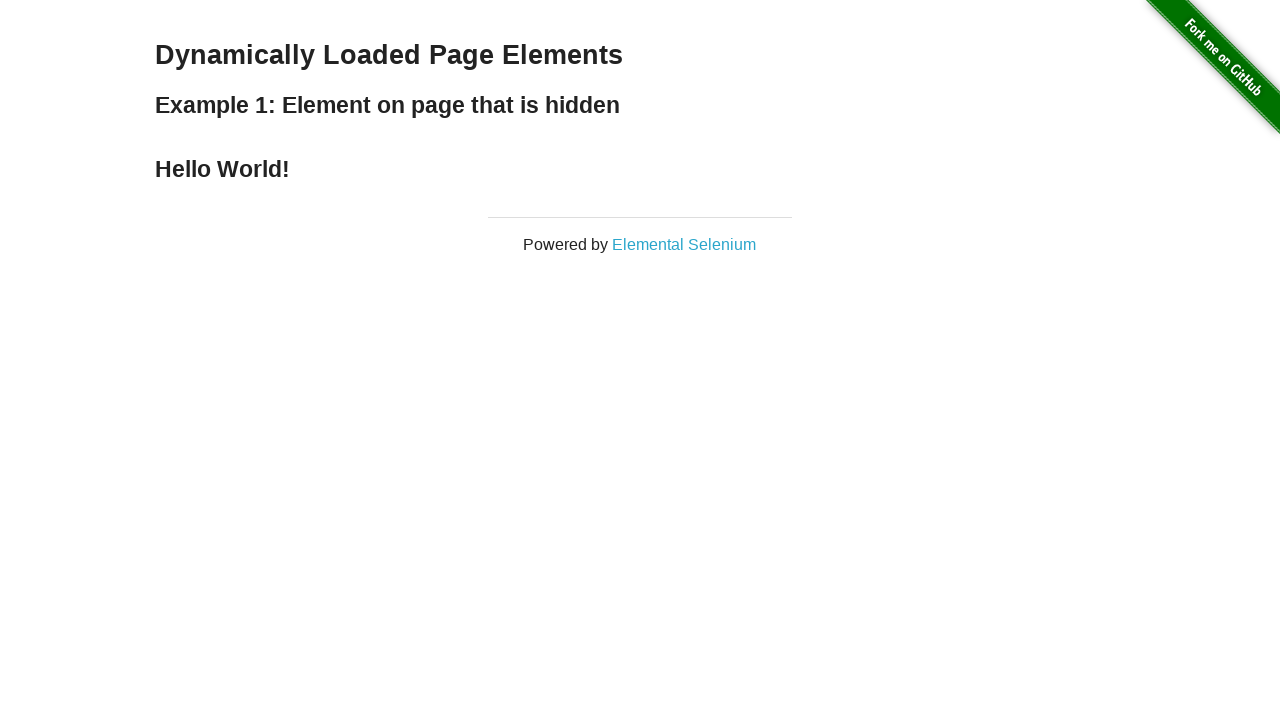